Optimized version of shopping cart test that searches for items, uses aliases for element reuse, and adds products to cart

Starting URL: https://rahulshettyacademy.com/seleniumPractise/#/

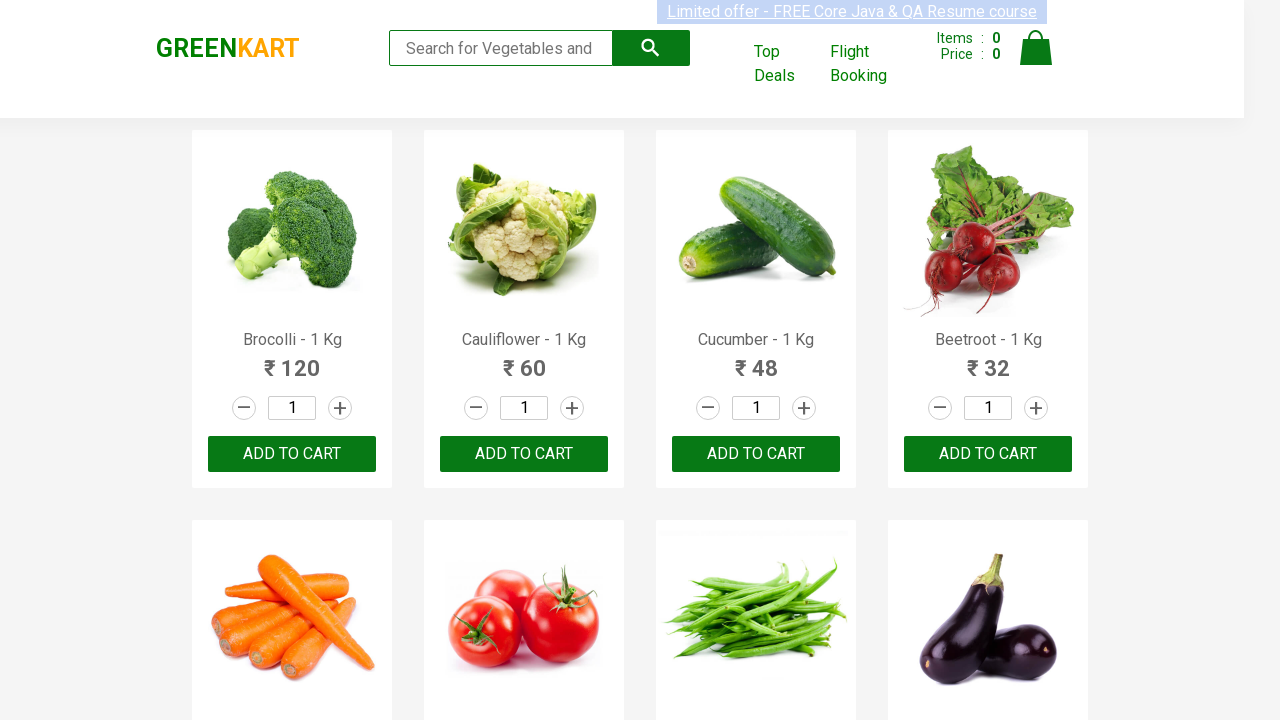

Filled search field with 'Ca' to find products on .search-keyword
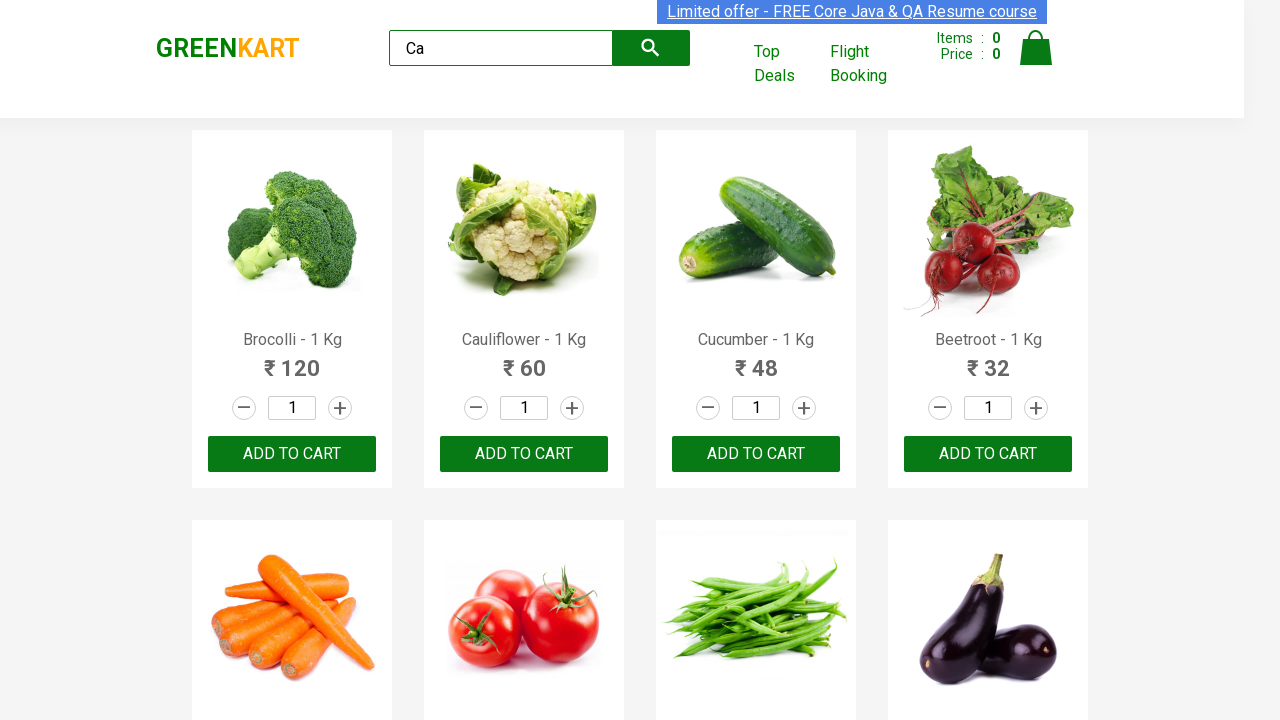

Waited 2 seconds for search results to update
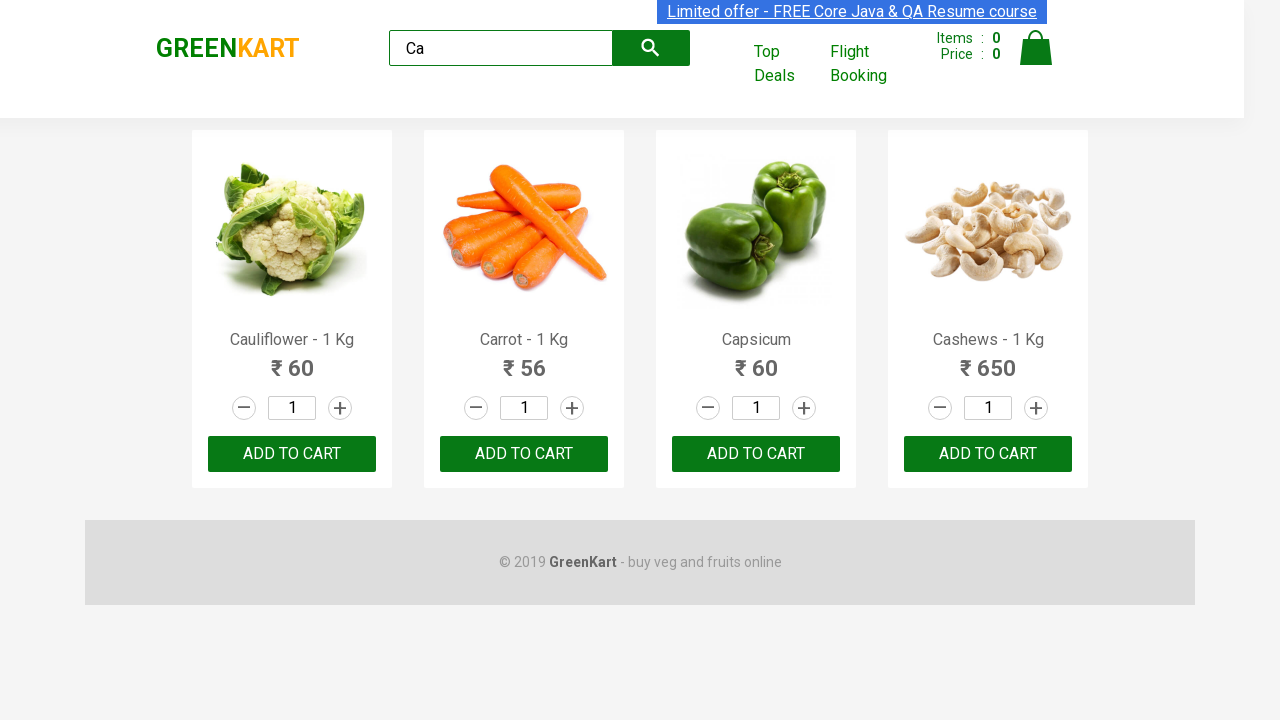

Clicked ADD TO CART button for first product at (292, 454) on .products .product >> nth=0 >> internal:text="ADD TO CART"i
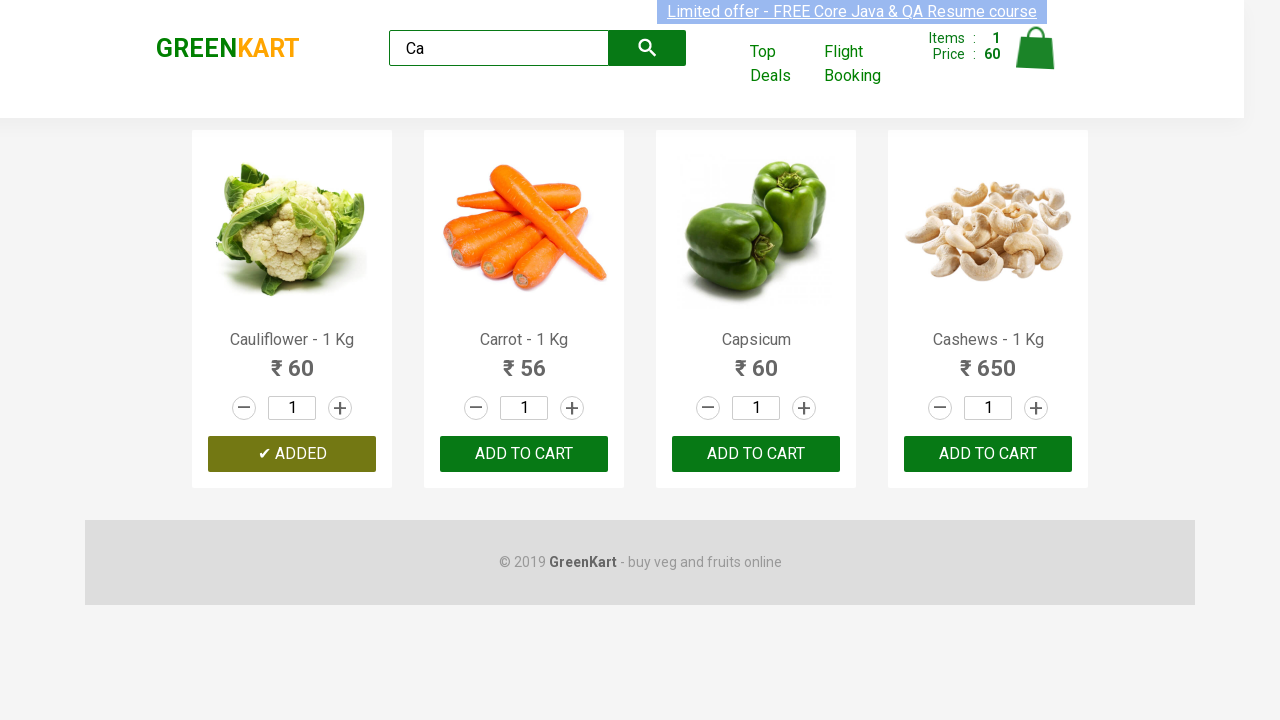

Clicked ADD TO CART button for second product at (524, 454) on :nth-child(2) > .product-action > button
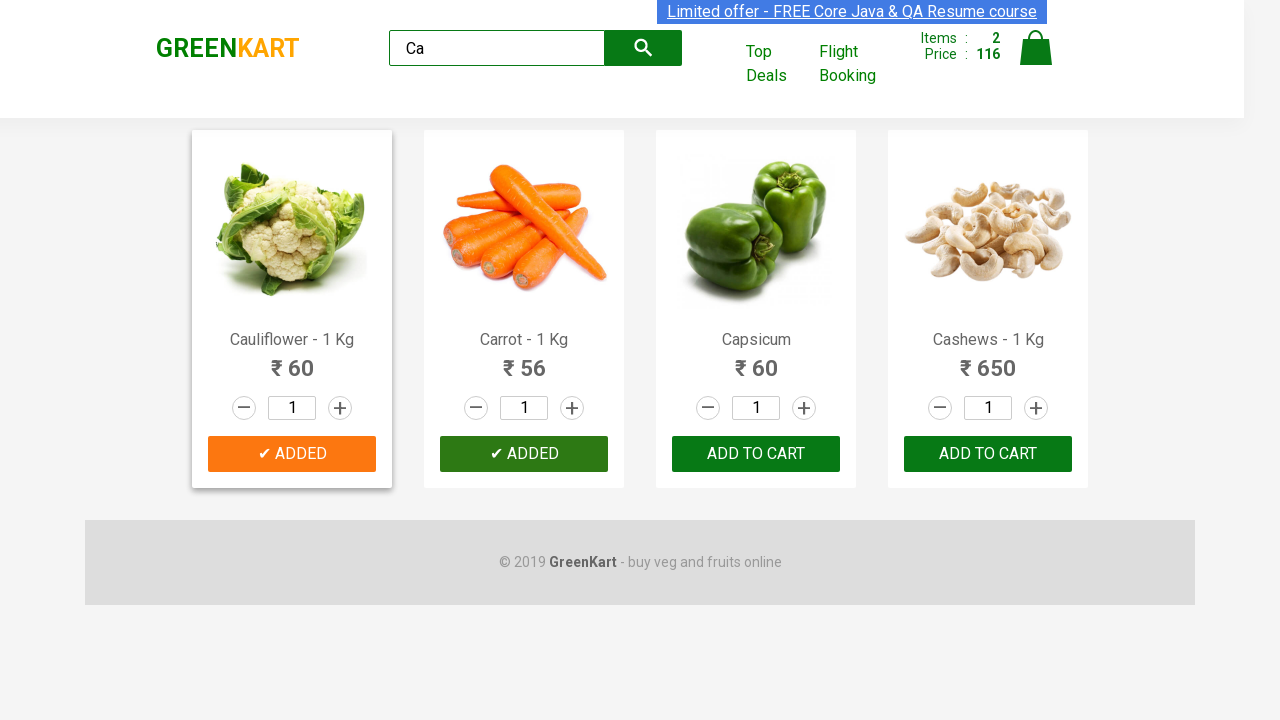

Retrieved all products from search results
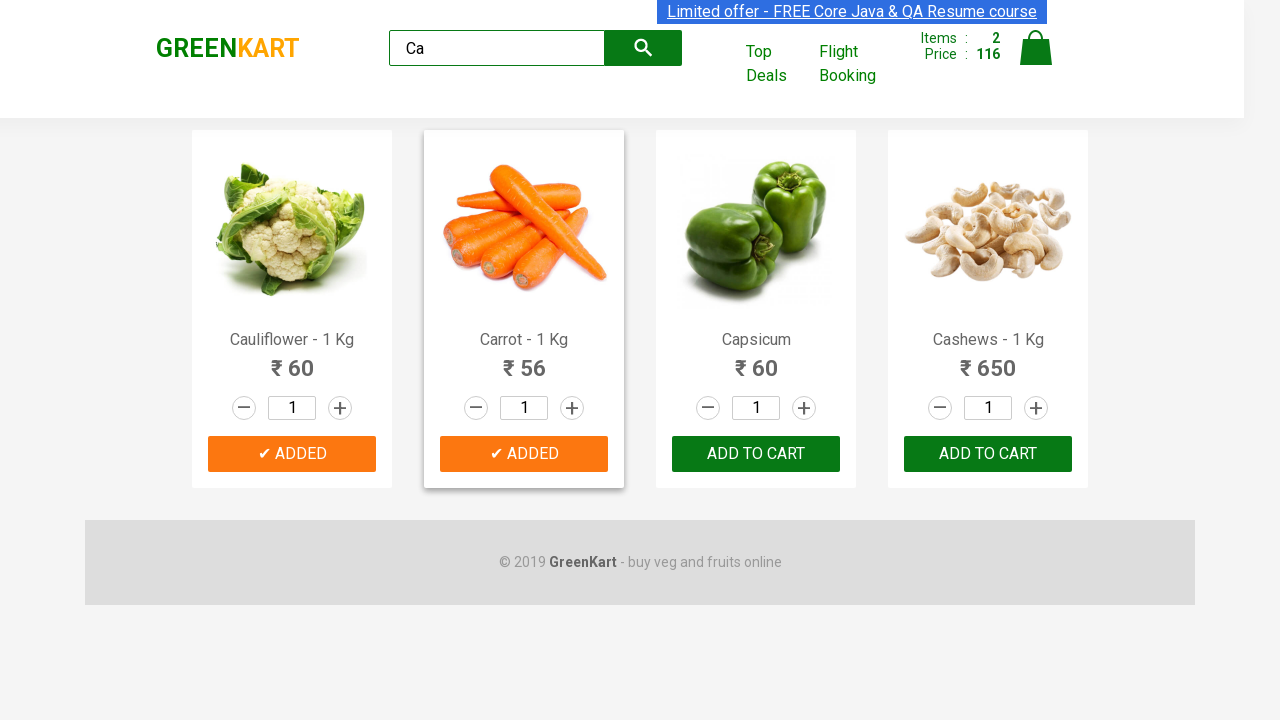

Checked product name: Cauliflower - 1 Kg
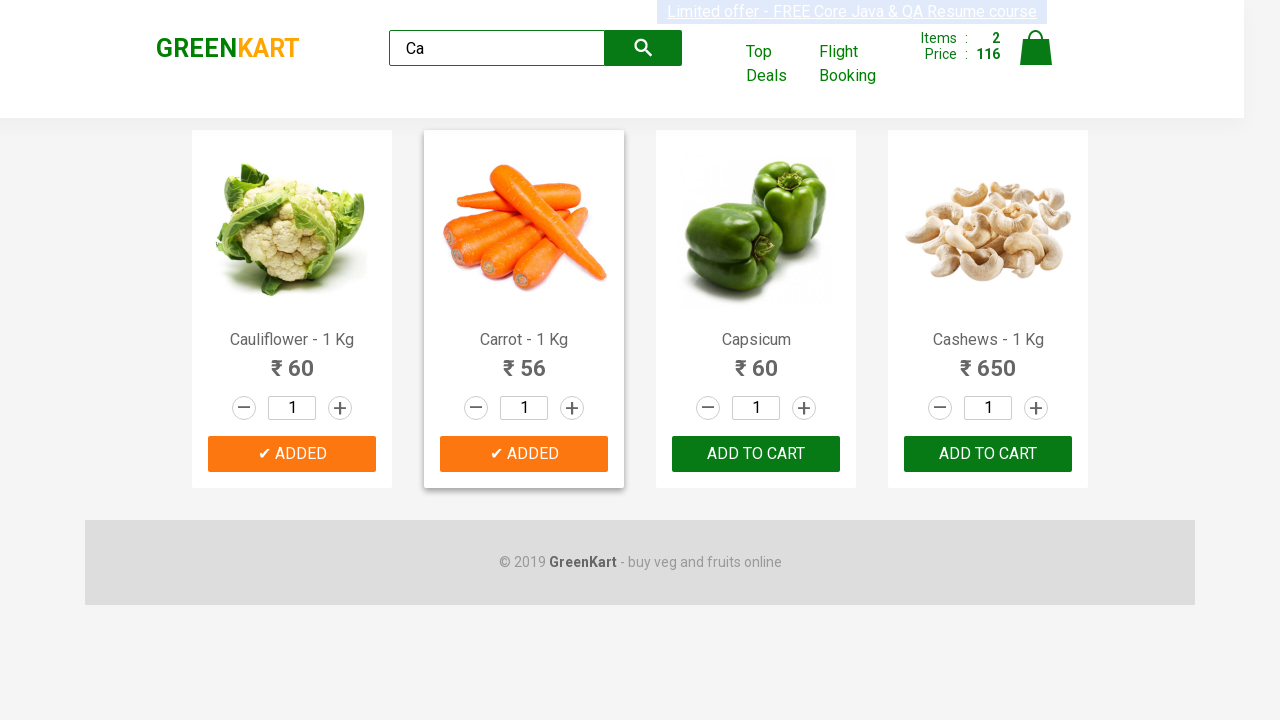

Checked product name: Carrot - 1 Kg
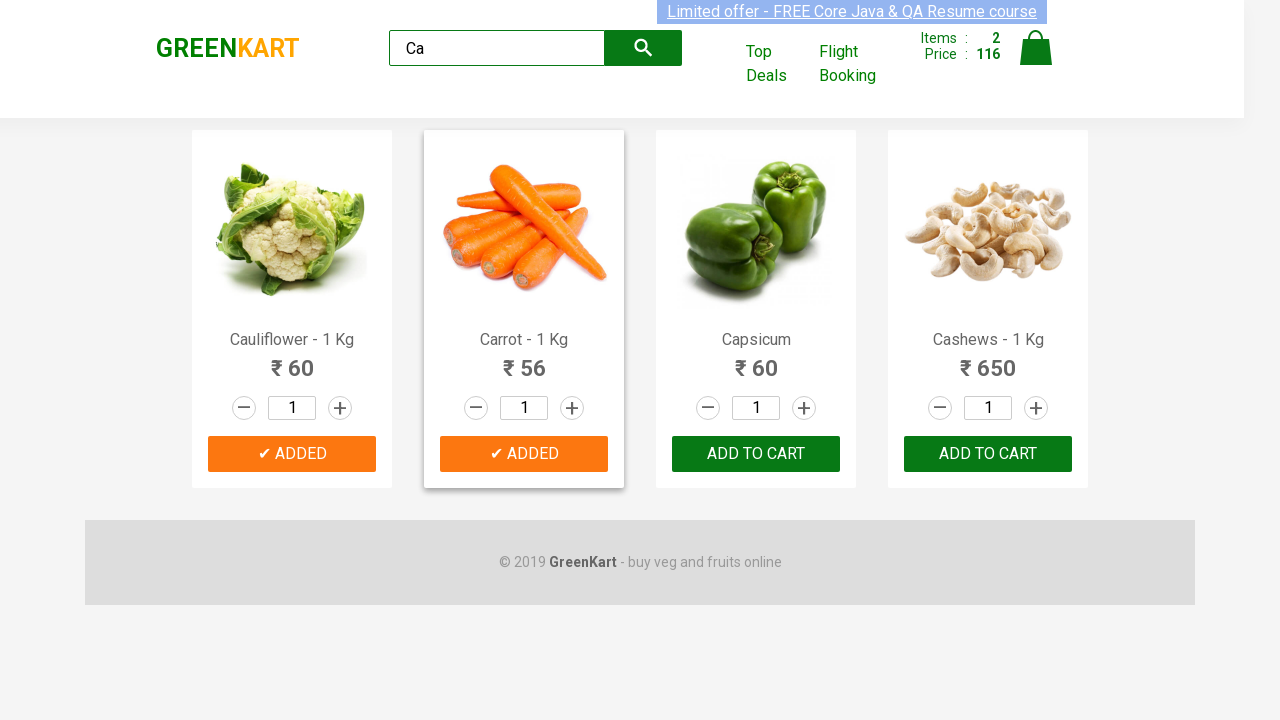

Checked product name: Capsicum
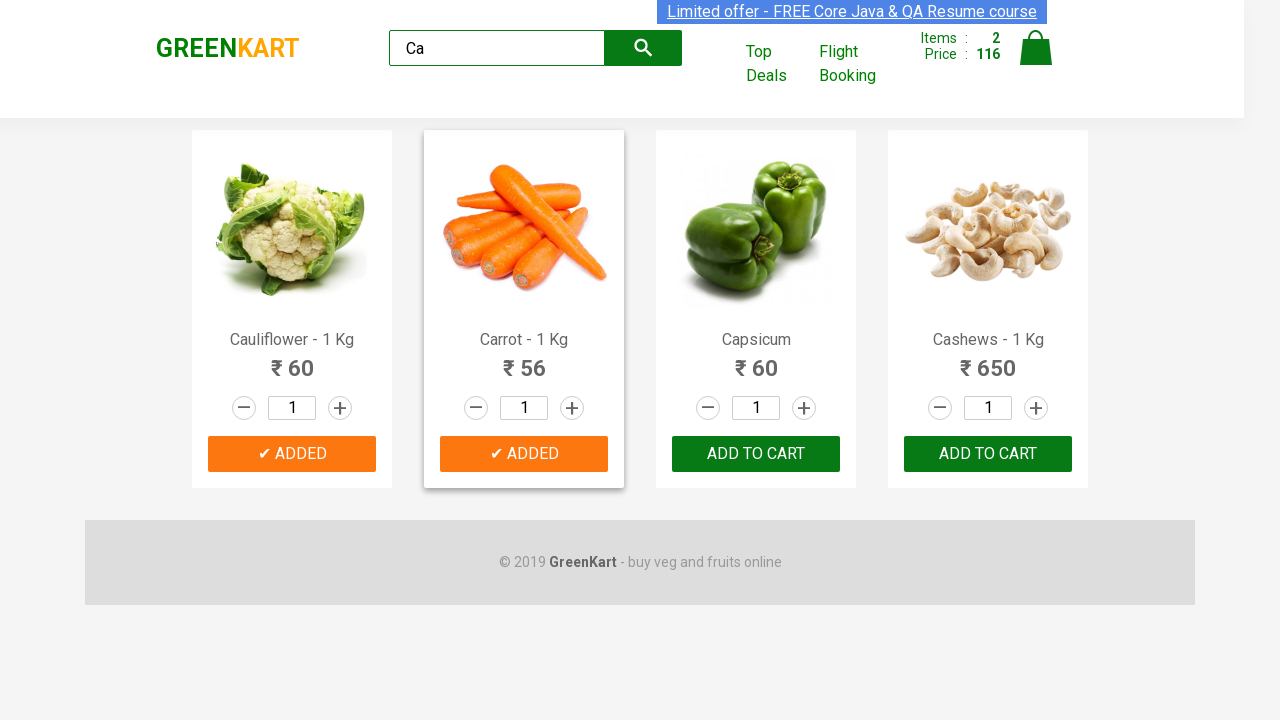

Checked product name: Cashews - 1 Kg
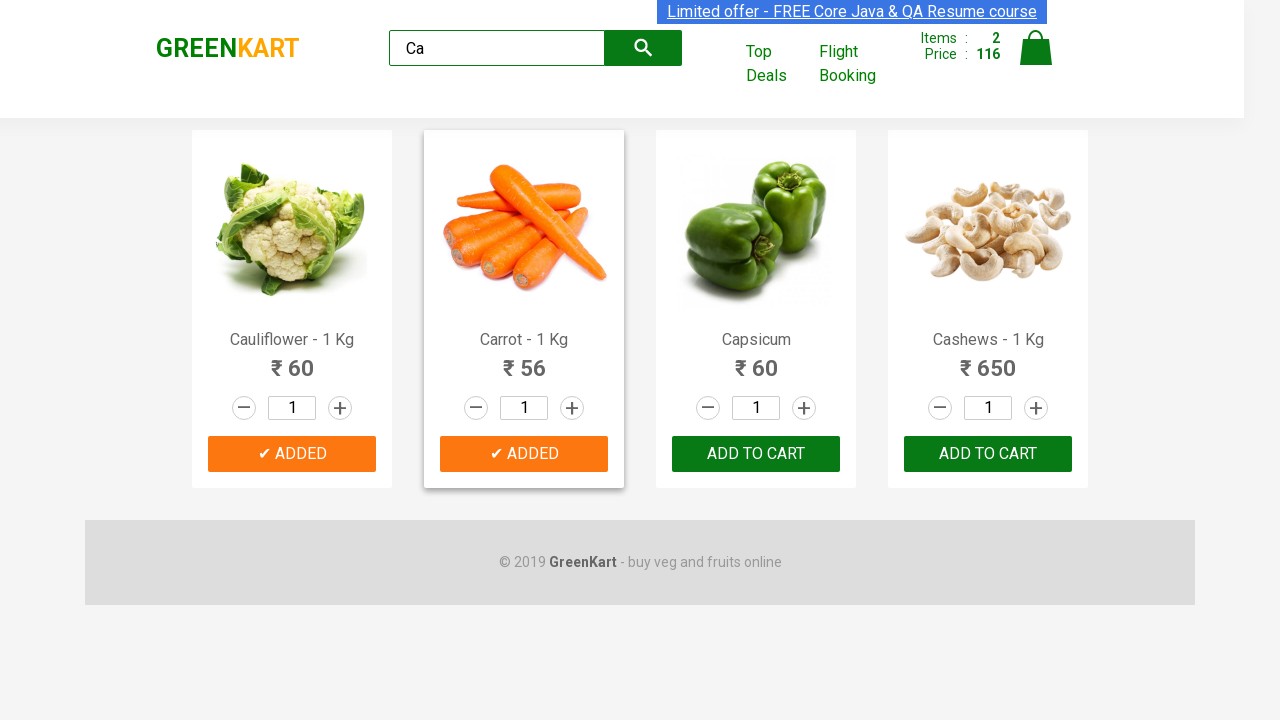

Found Cashews and clicked ADD TO CART button at (988, 454) on .products .product >> nth=3 >> button
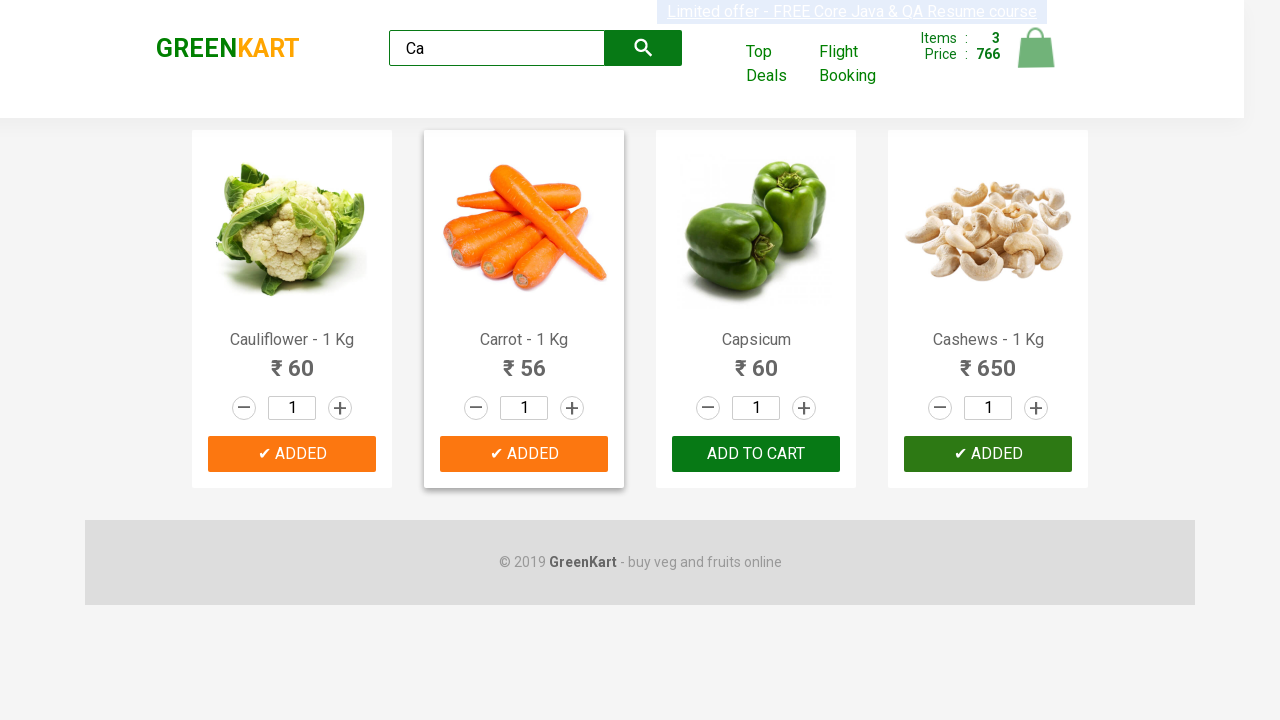

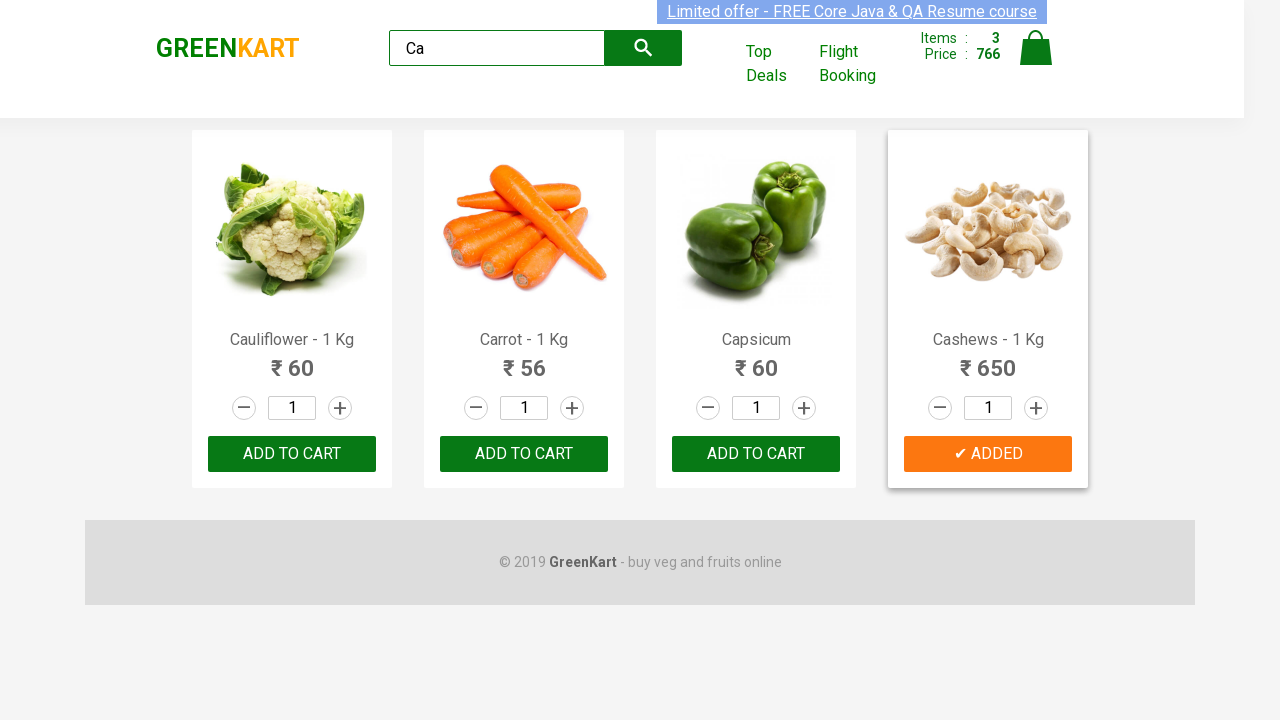